Navigates to W3Schools forms page and verifies form elements exist

Starting URL: https://www.w3schools.com/html/html_forms.asp

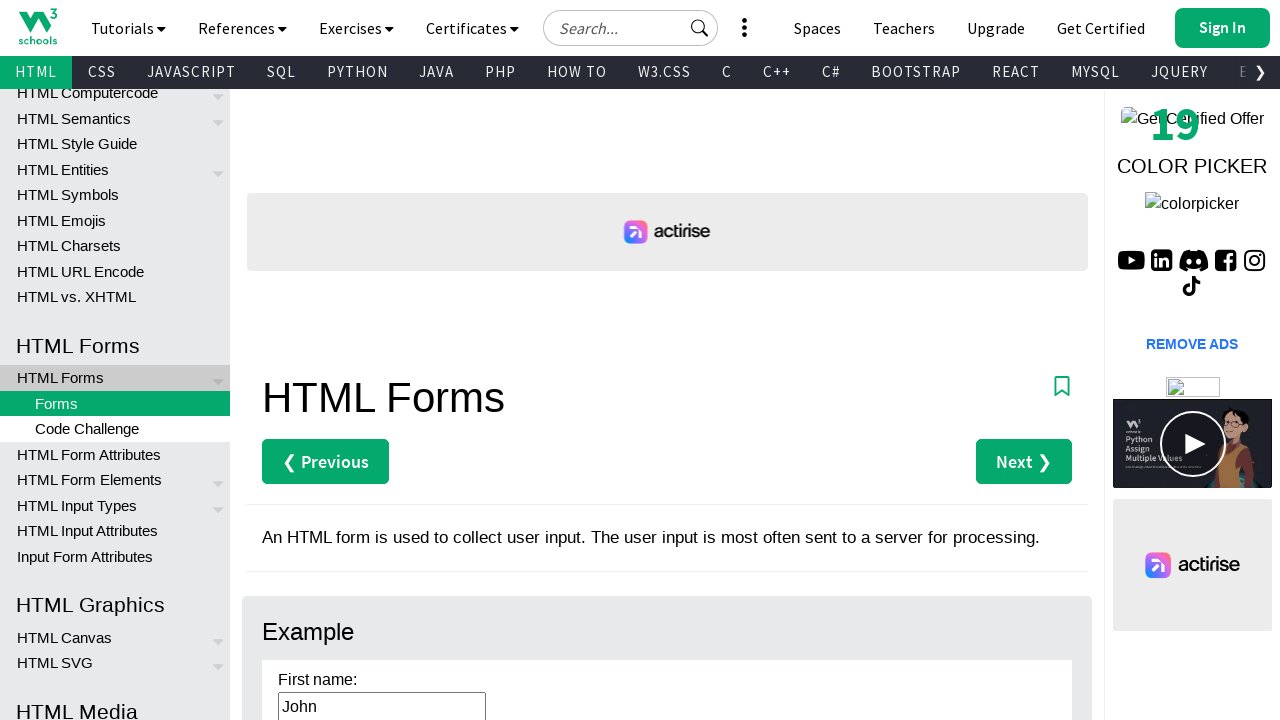

Scrolled down to form section on #accept-choices
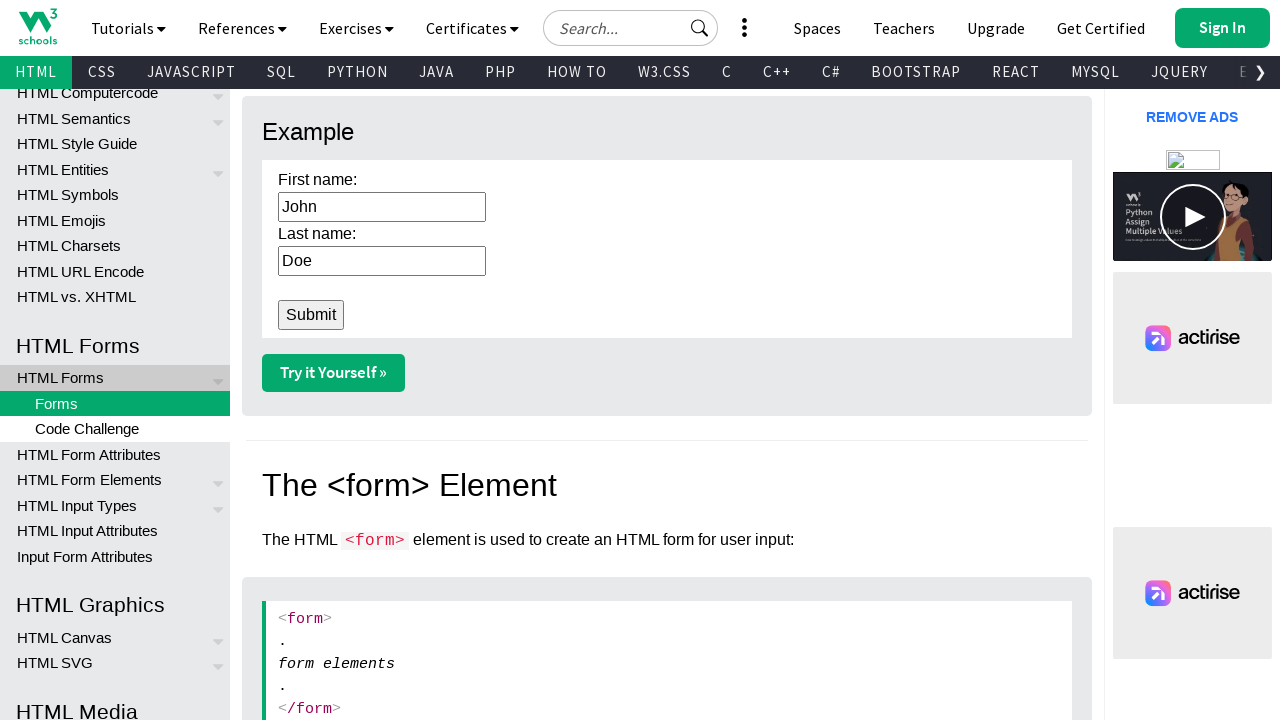

Verified input form elements exist on W3Schools forms page
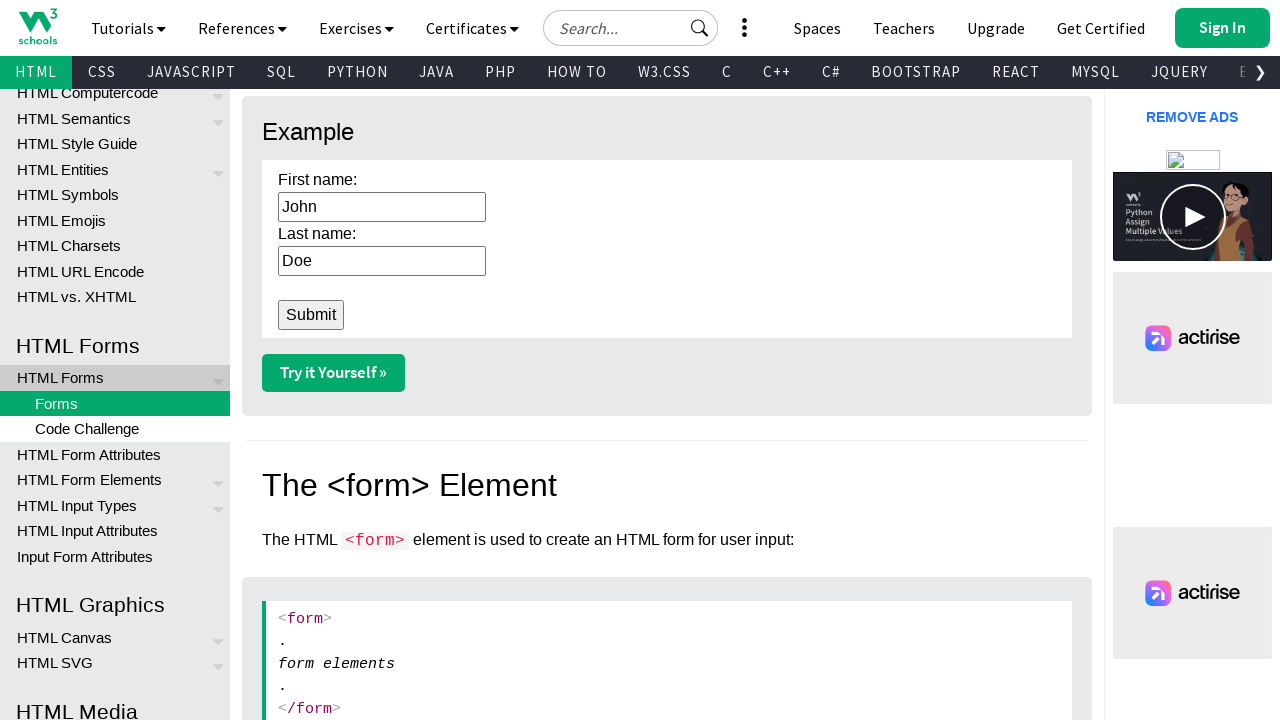

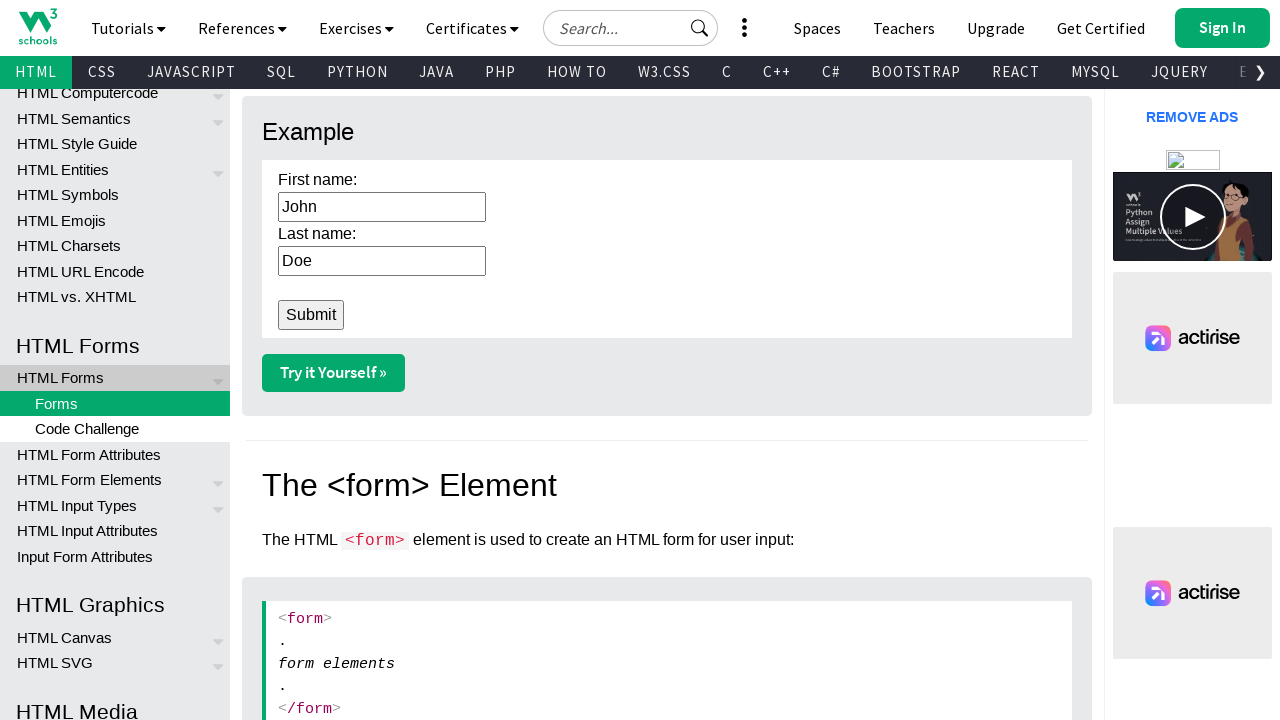